Tests an editable/searchable dropdown by typing "Angola" into the search field and selecting the matching option from the filtered results.

Starting URL: https://react.semantic-ui.com/maximize/dropdown-example-search-selection/

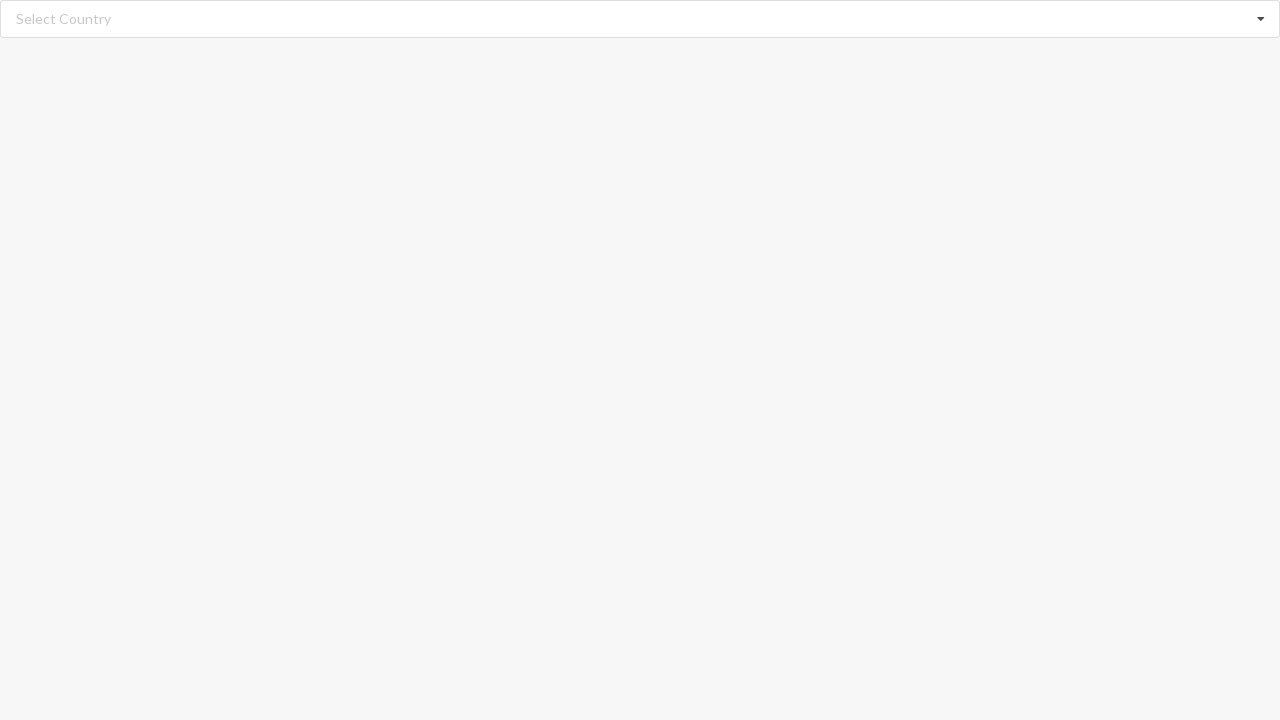

Typed 'Angola' into the editable dropdown search field on input.search
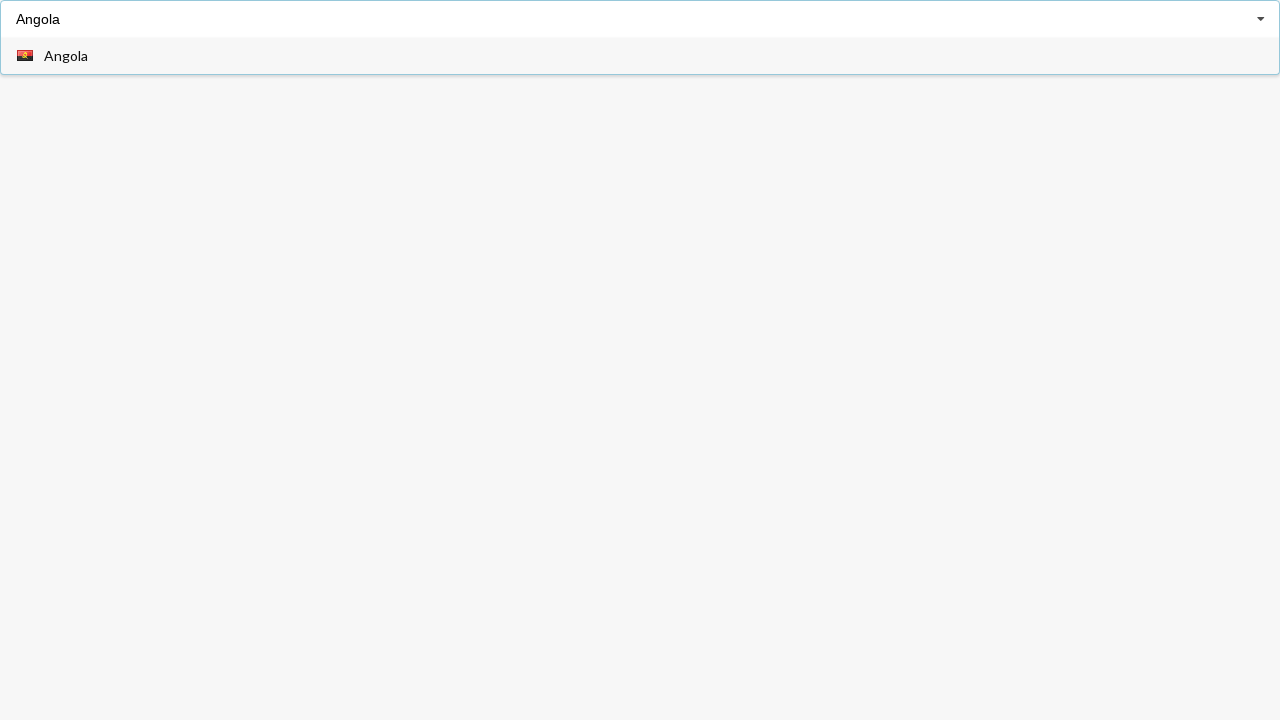

Waited for filtered dropdown results to appear
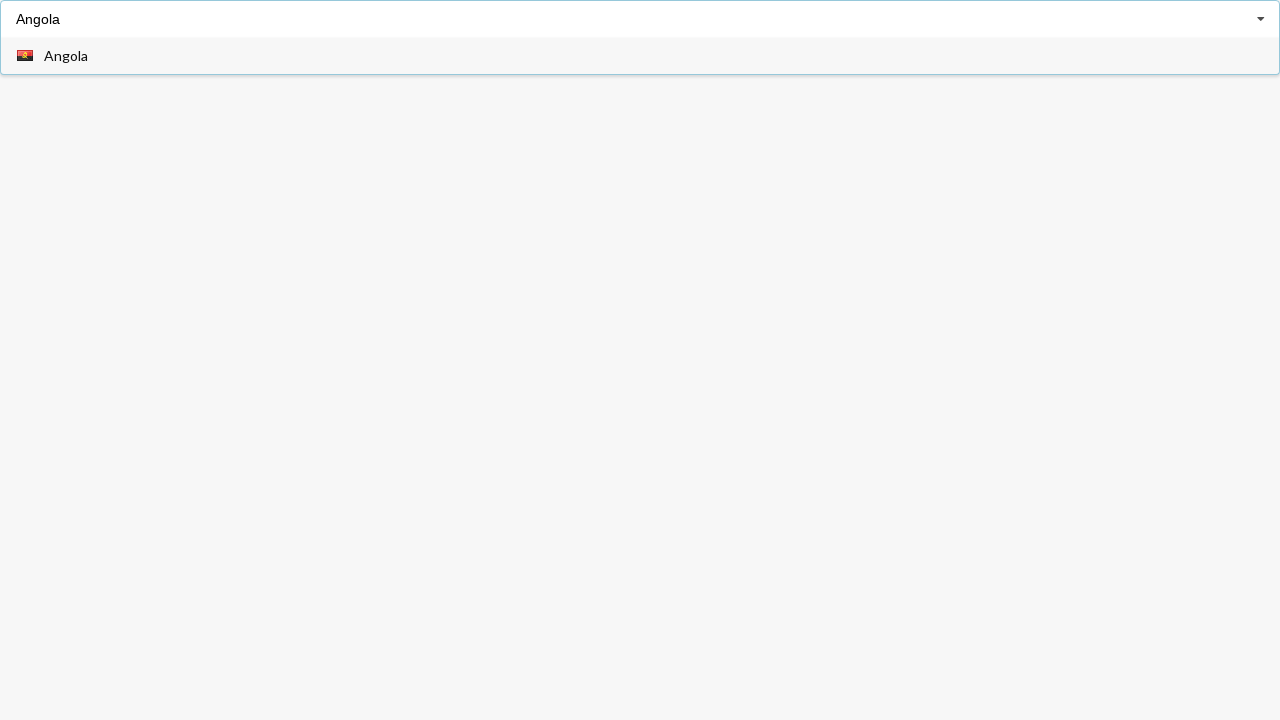

Clicked the 'Angola' option from the filtered results at (66, 56) on div.visible.menu.transition span:has-text('Angola')
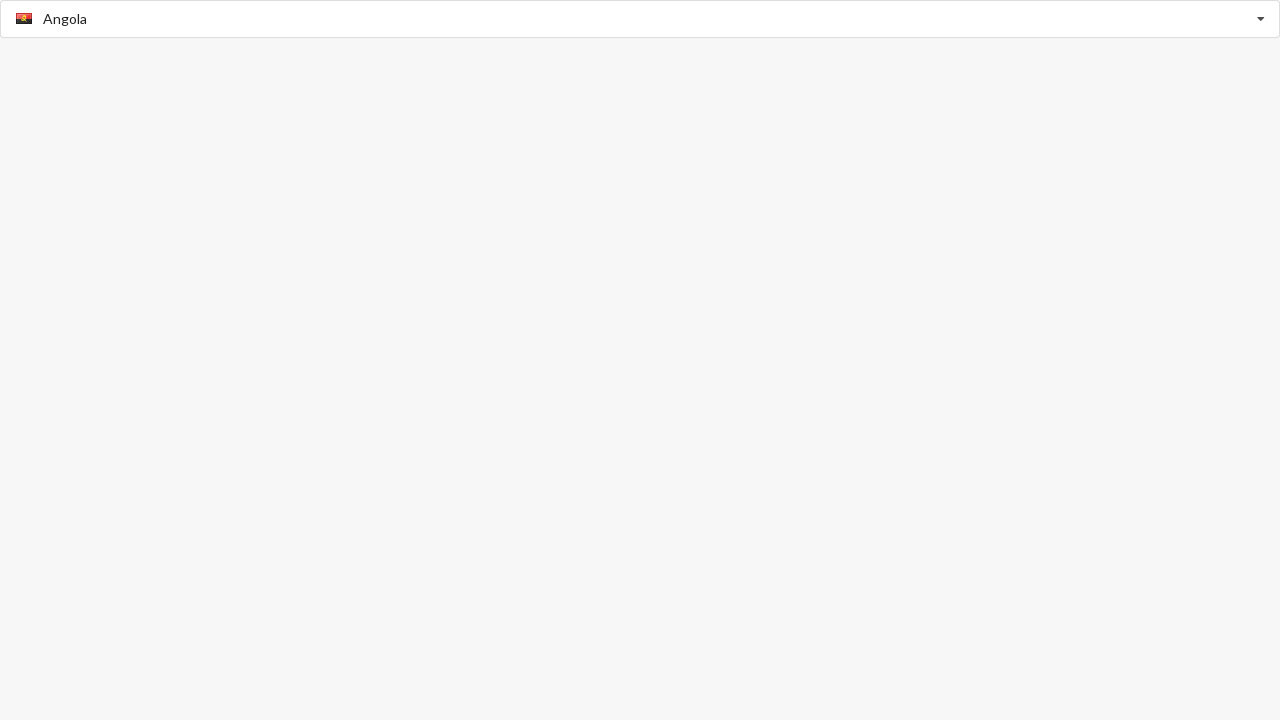

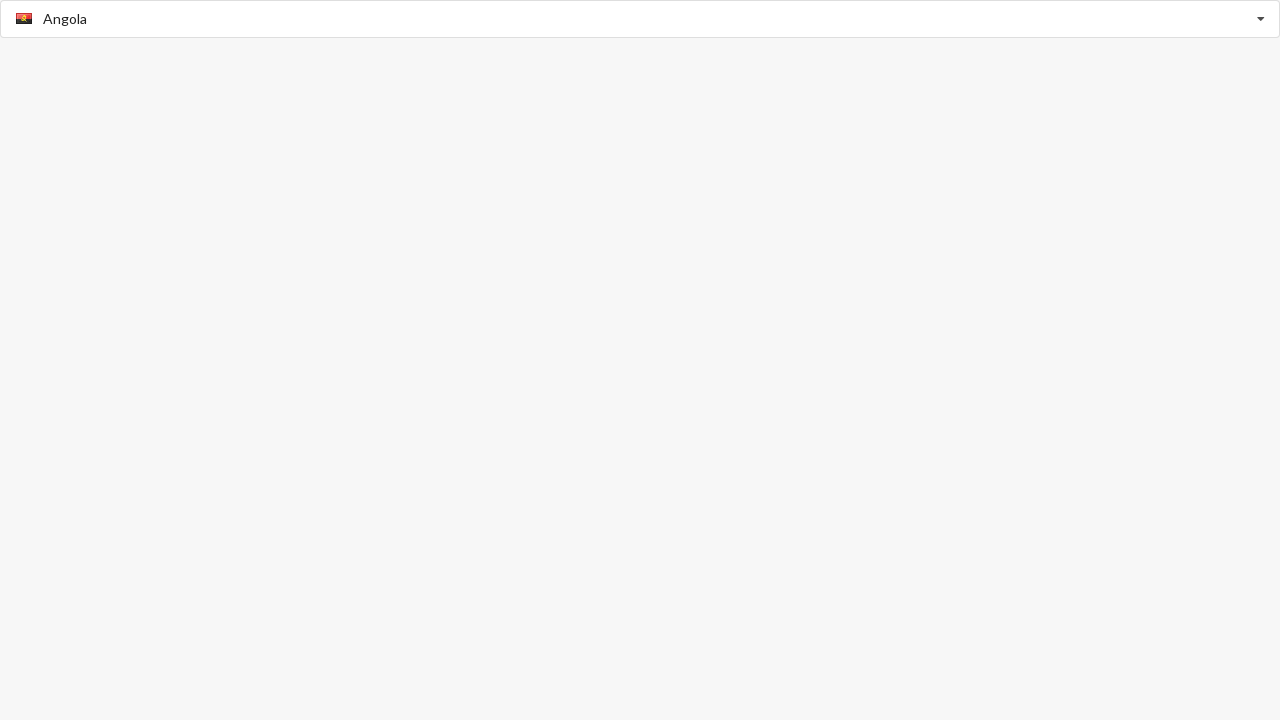